Types text into a notes field and verifies the input value

Starting URL: https://play1.automationcamp.ir/forms.html

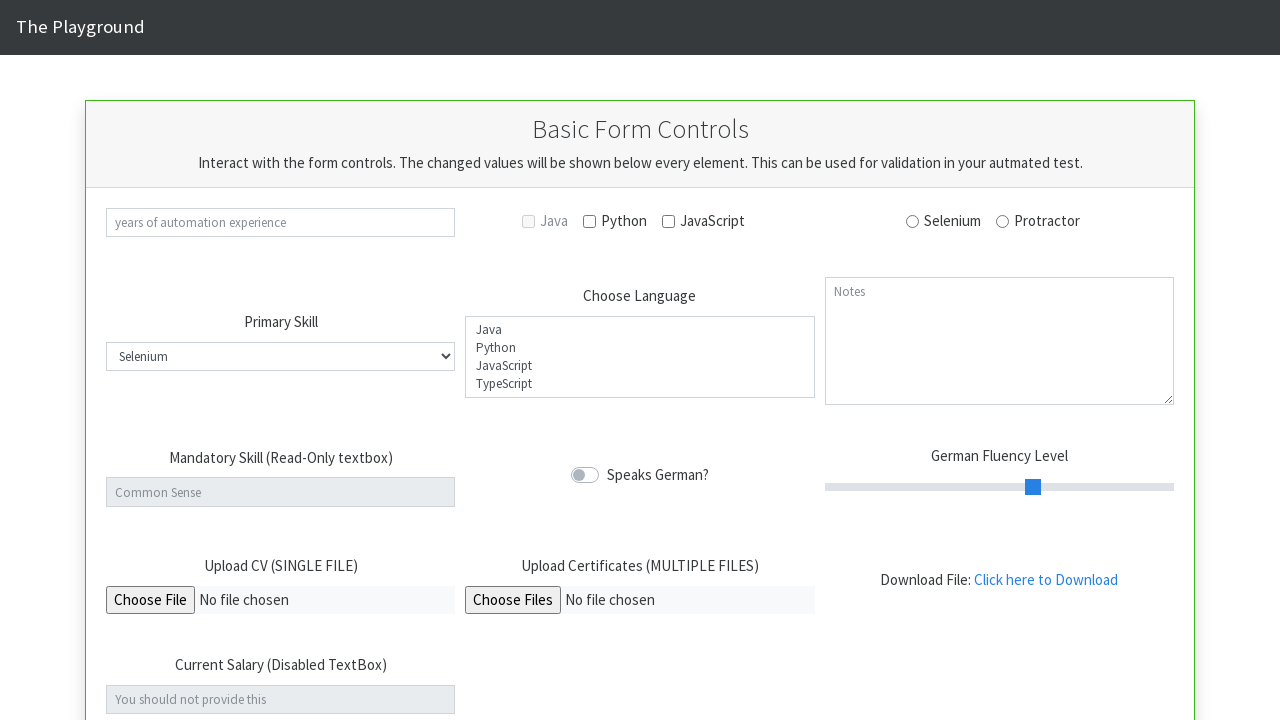

Typed 'Automation Camp' into the notes field on #notes
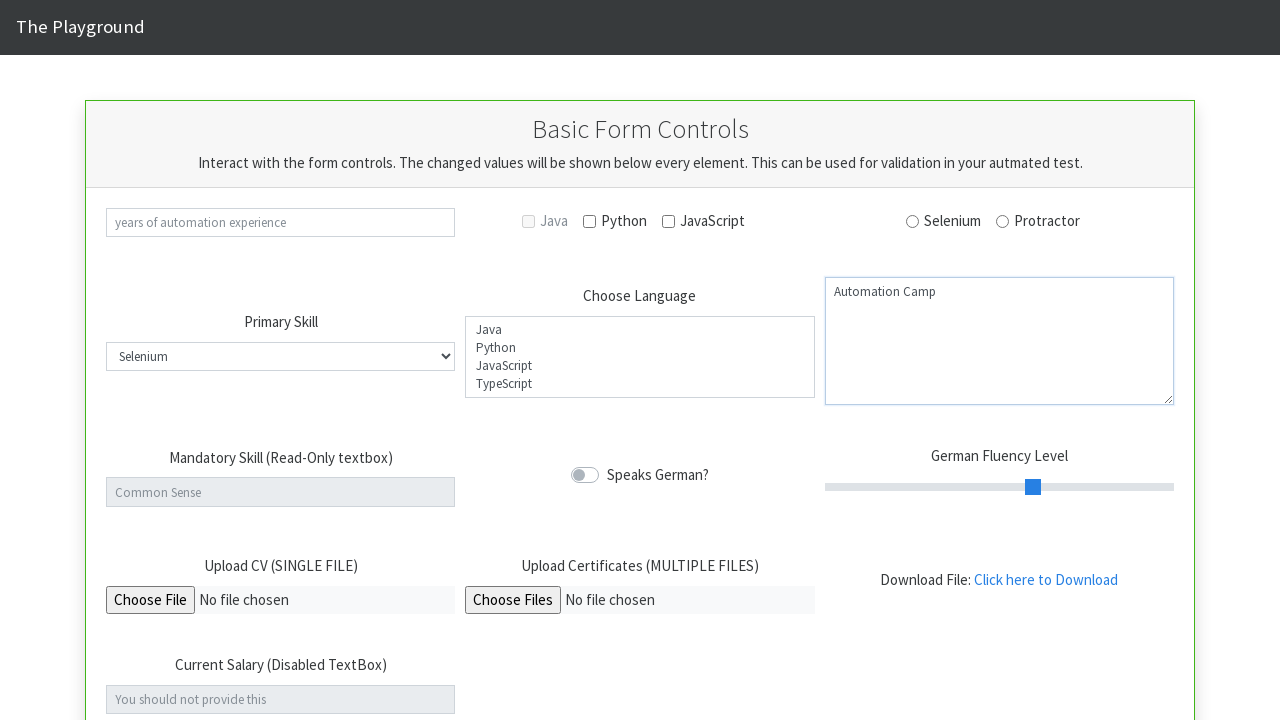

Verified that the notes field contains 'Automation Camp'
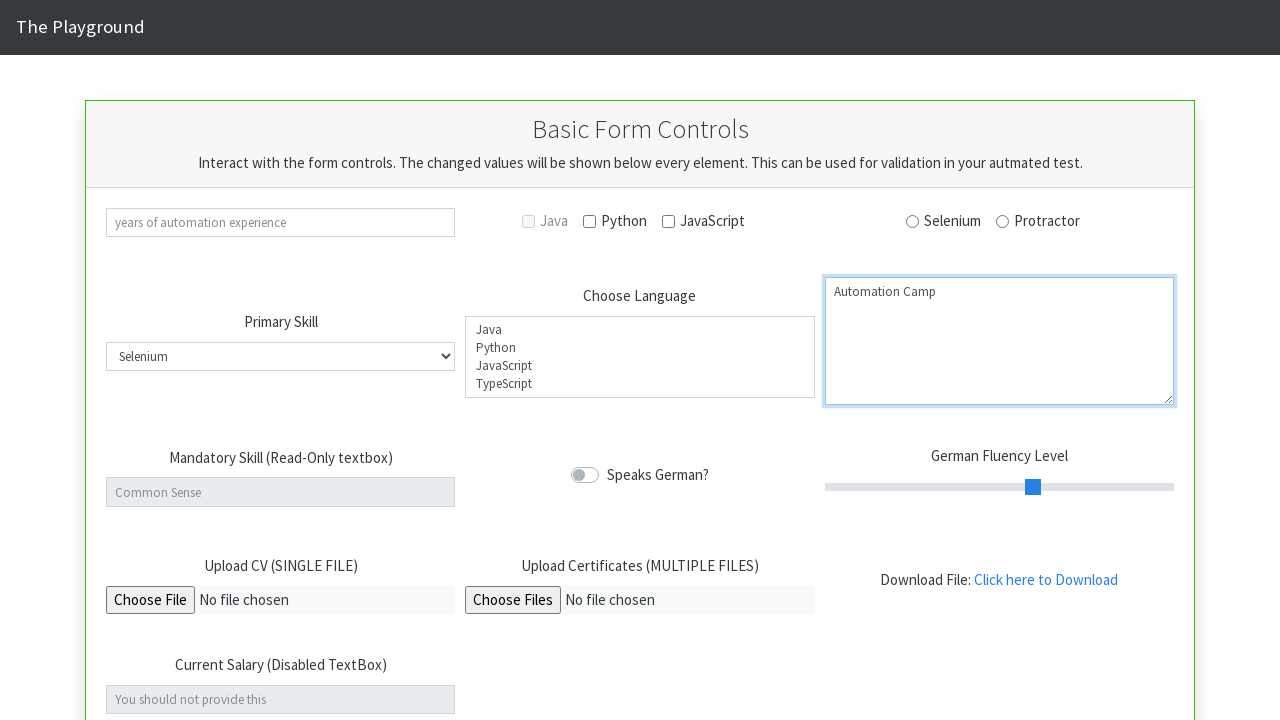

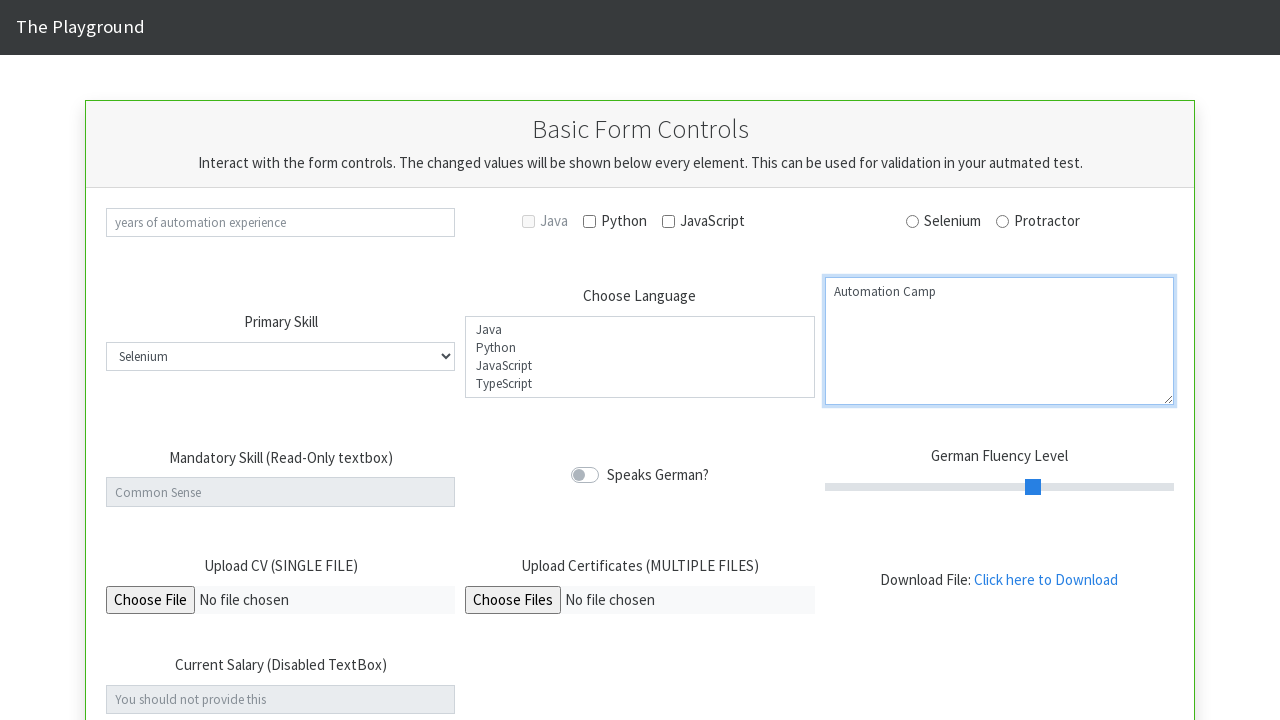